Tests a slow calculator web application by setting a delay, performing an addition operation (7+8), and verifying the result equals 15

Starting URL: https://bonigarcia.dev/selenium-webdriver-java/slow-calculator.html

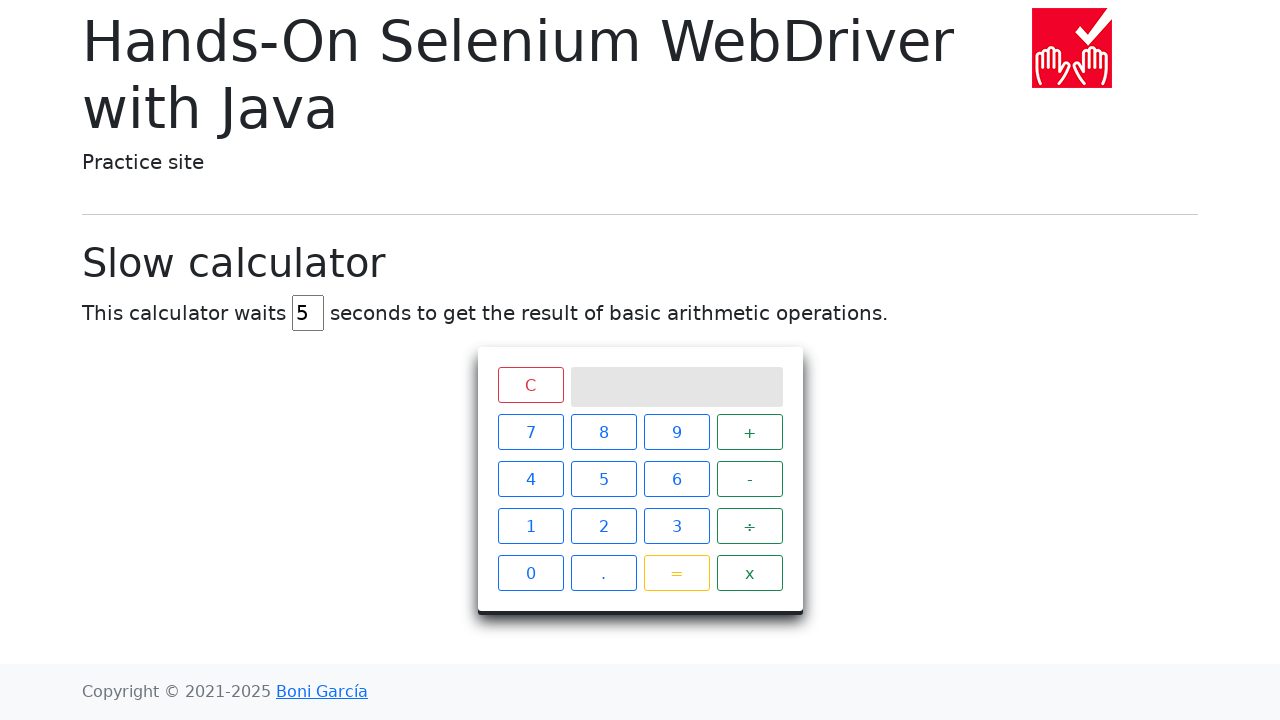

Cleared the delay input field on #delay
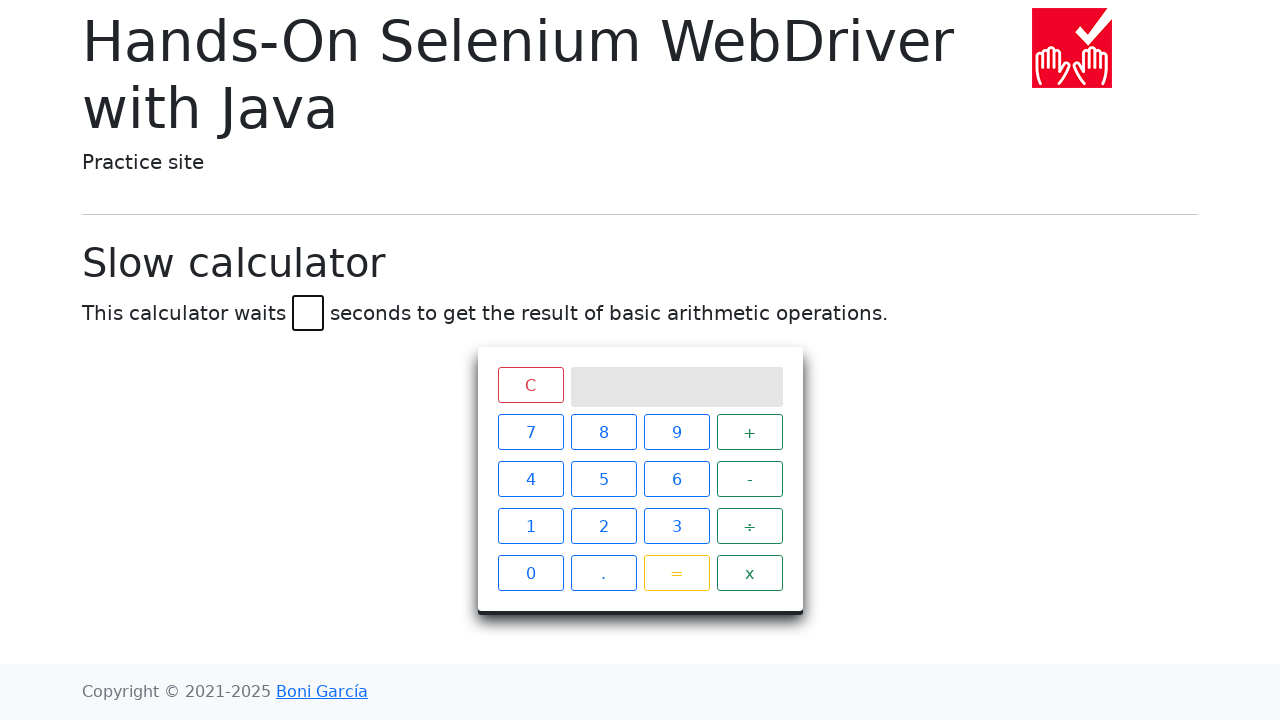

Set delay value to 45 seconds on #delay
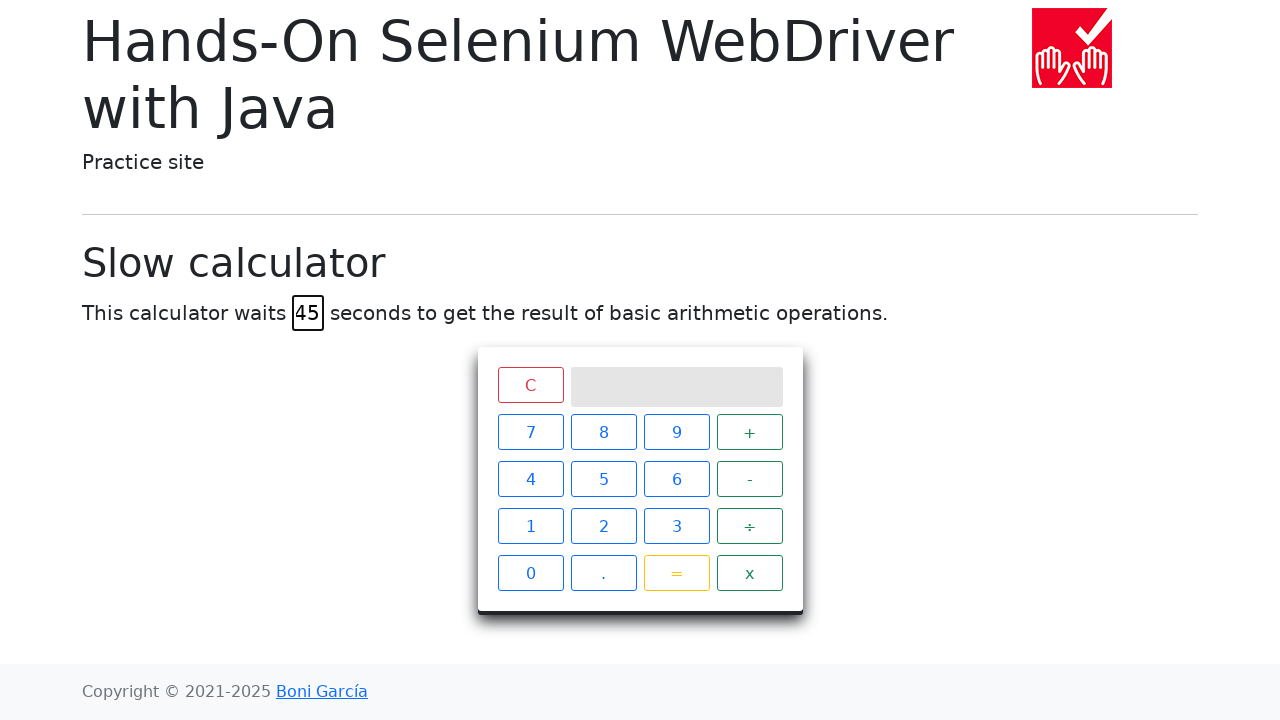

Clicked number 7 at (530, 432) on xpath=//span[contains(text(),'7')]
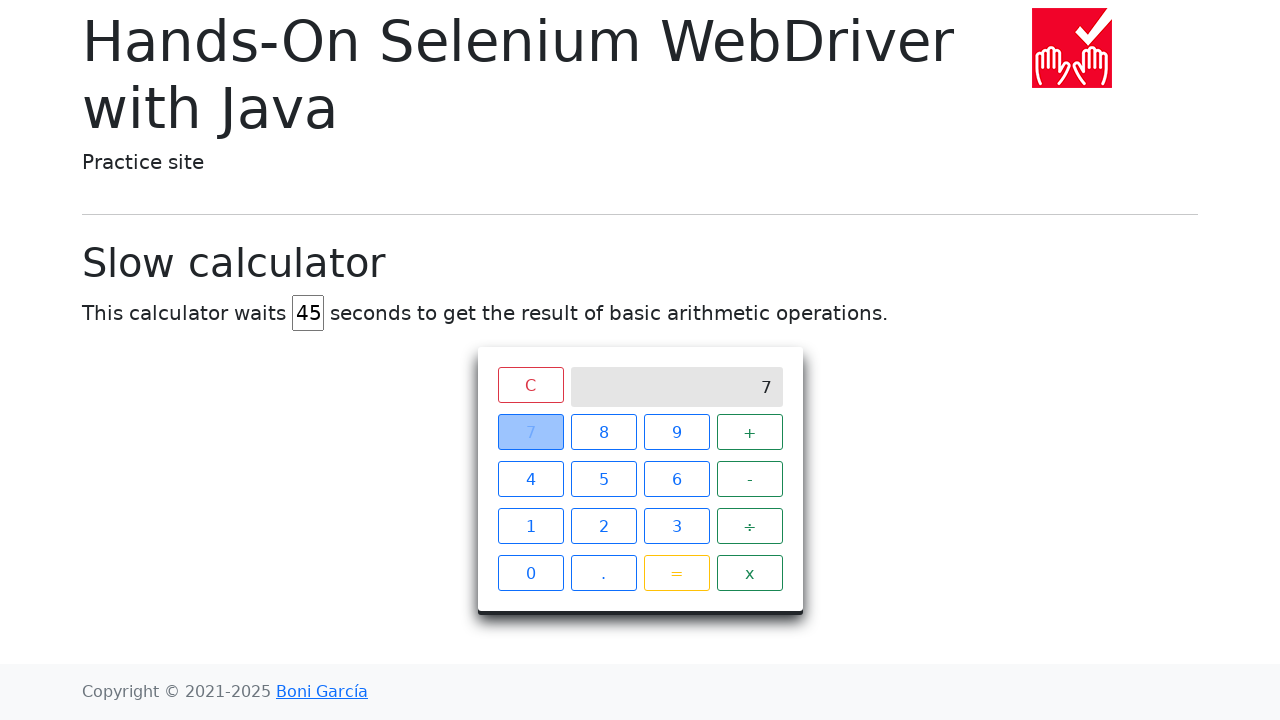

Clicked plus operator at (750, 432) on xpath=//span[contains(text(),'+')]
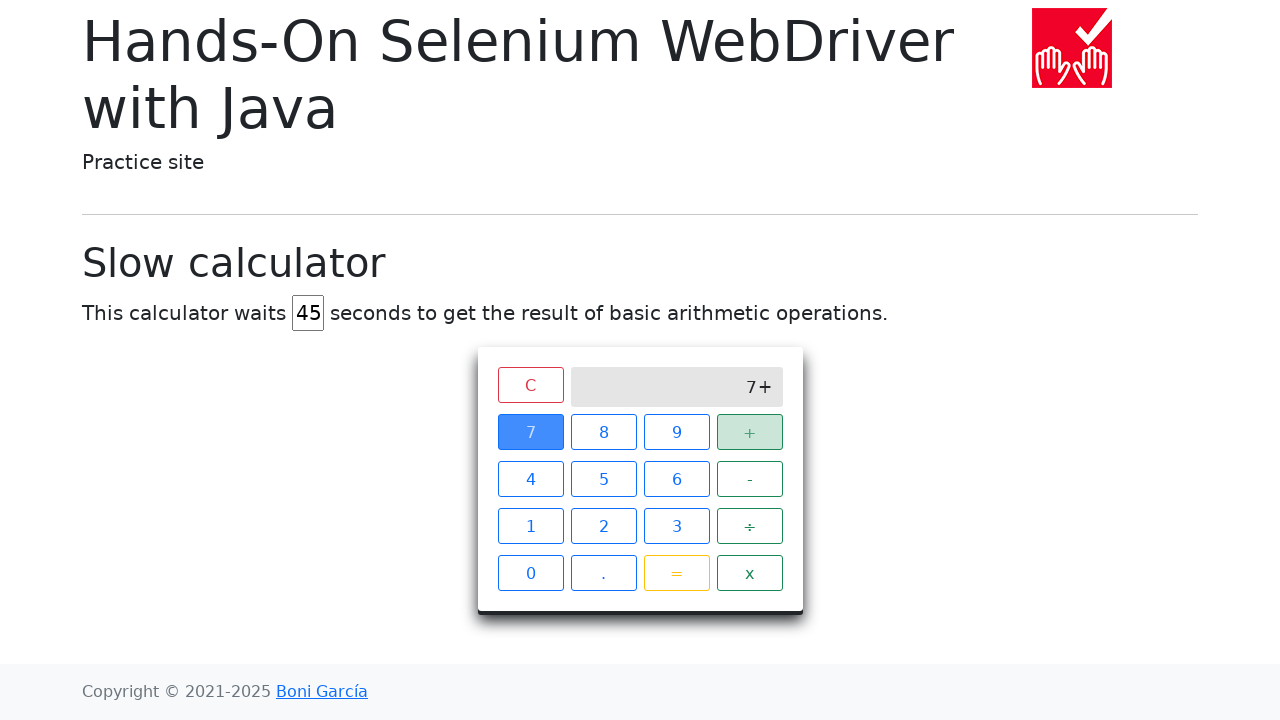

Clicked number 8 at (604, 432) on xpath=//span[contains(text(),'8')]
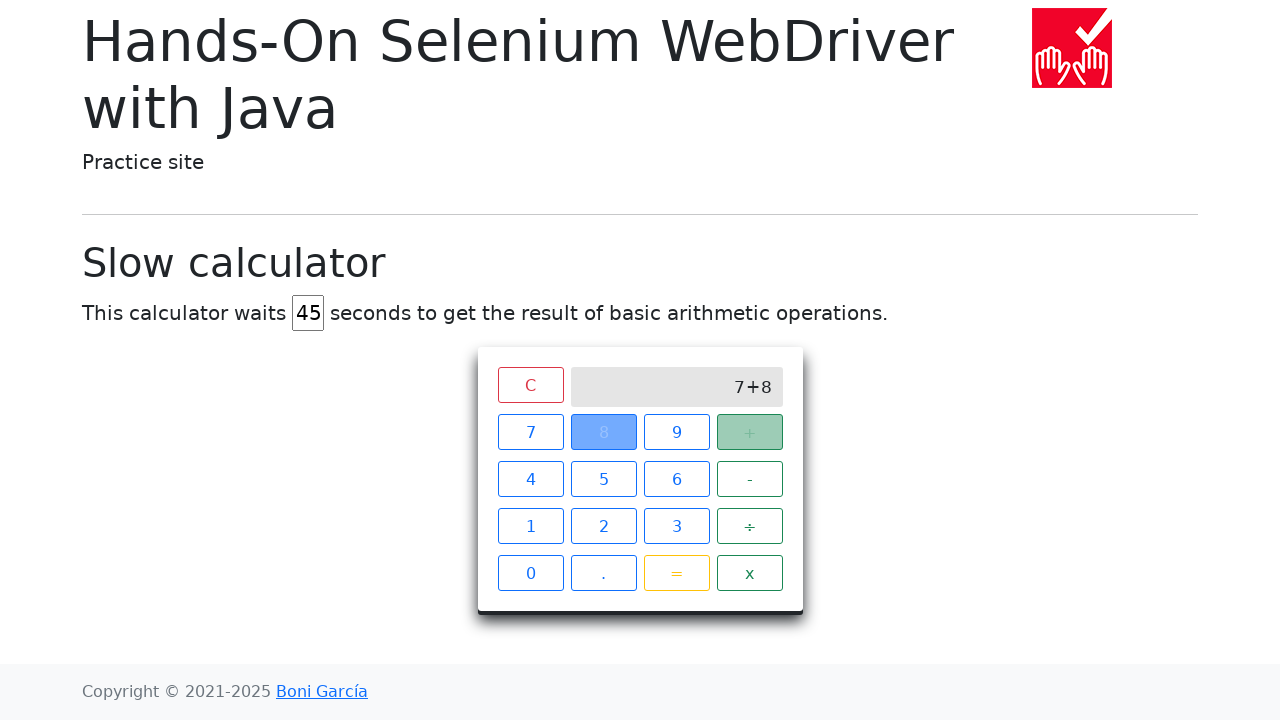

Clicked equals button to calculate result at (676, 573) on xpath=//span[contains(text(),'=')]
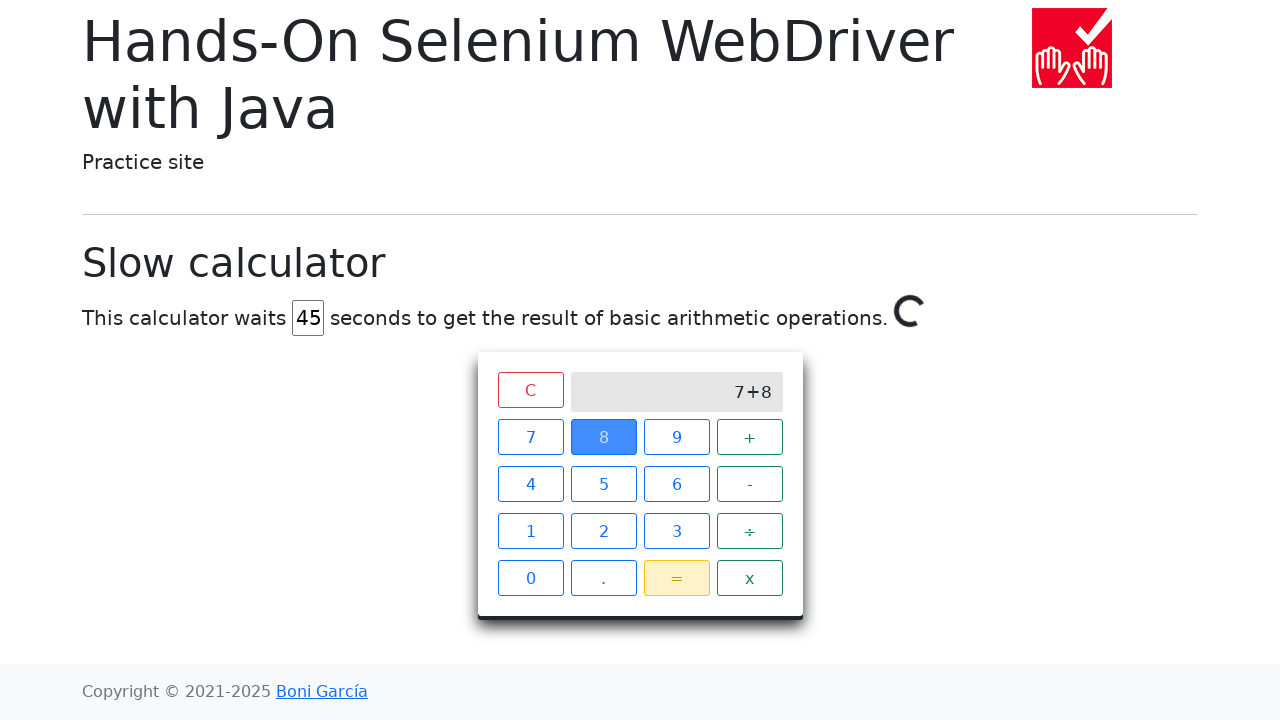

Waited for calculation result to display as 15
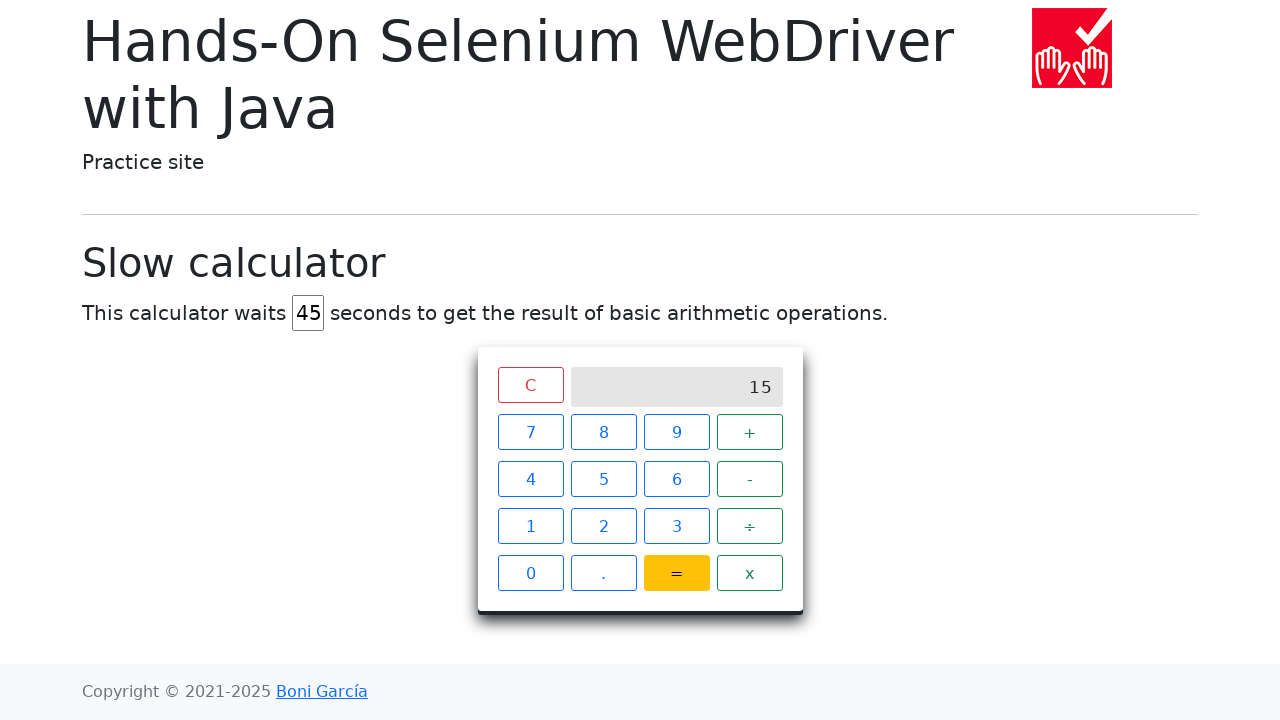

Retrieved result from calculator screen
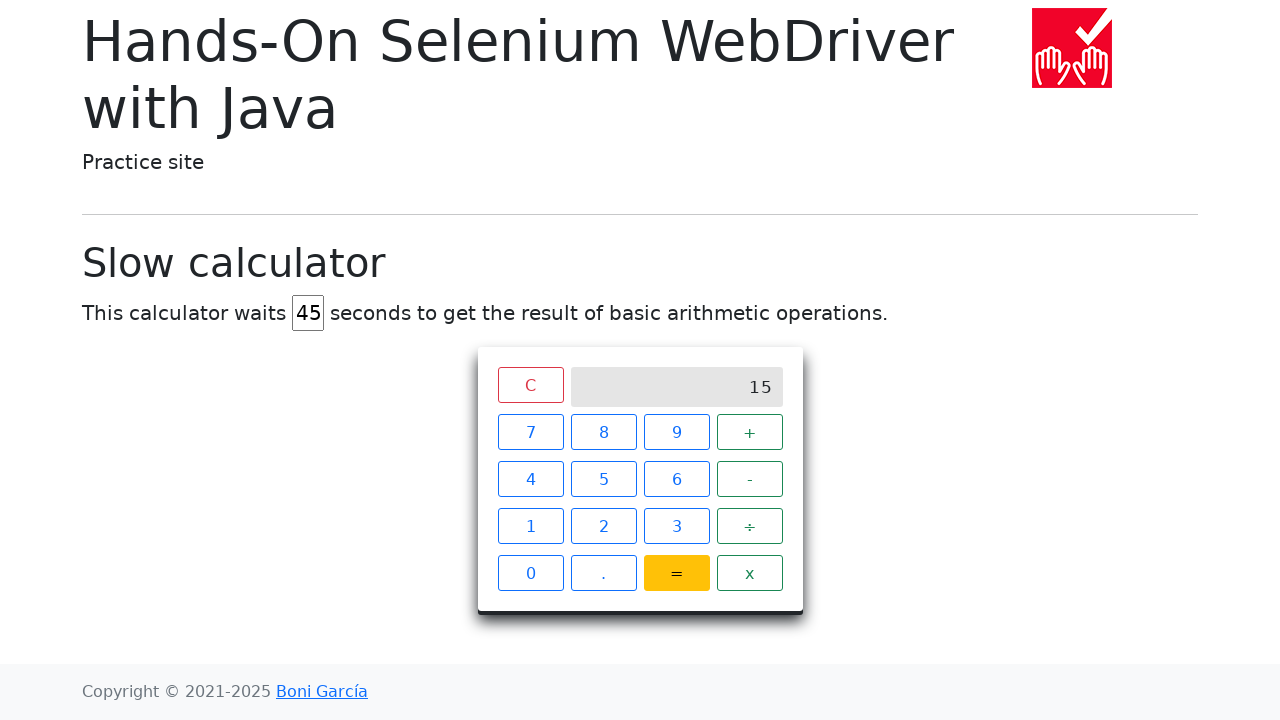

Verified result equals 15
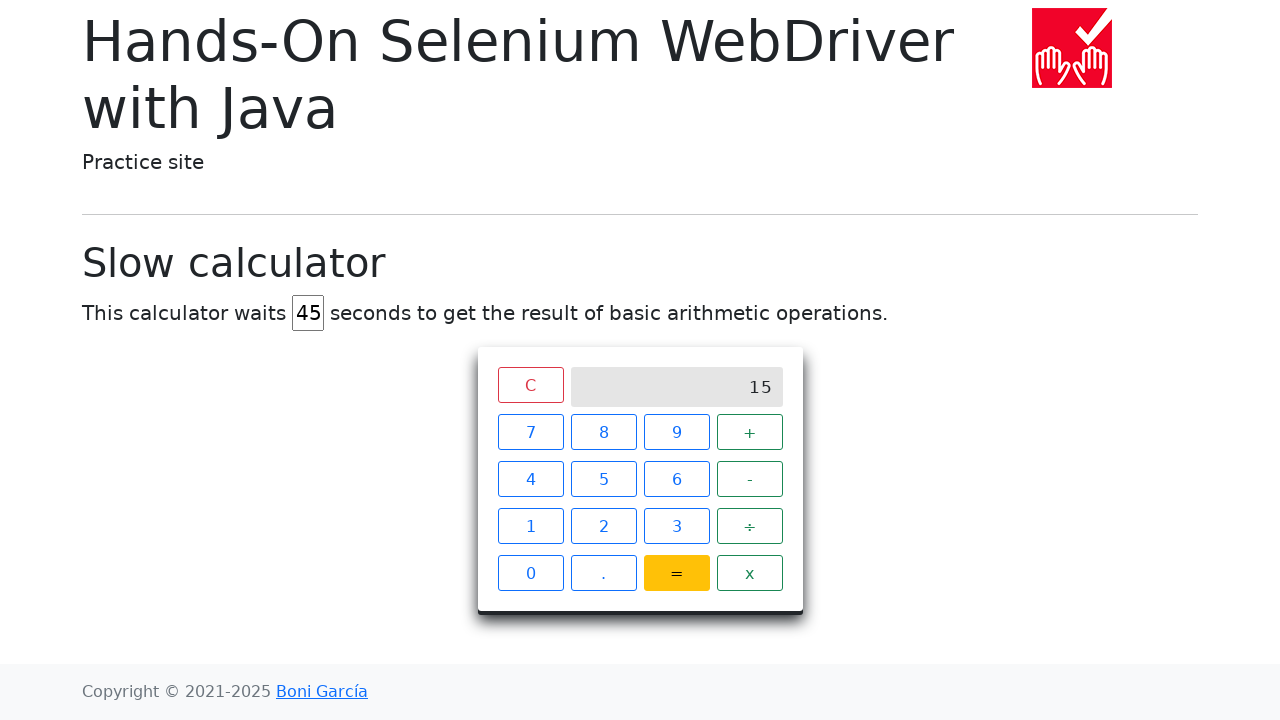

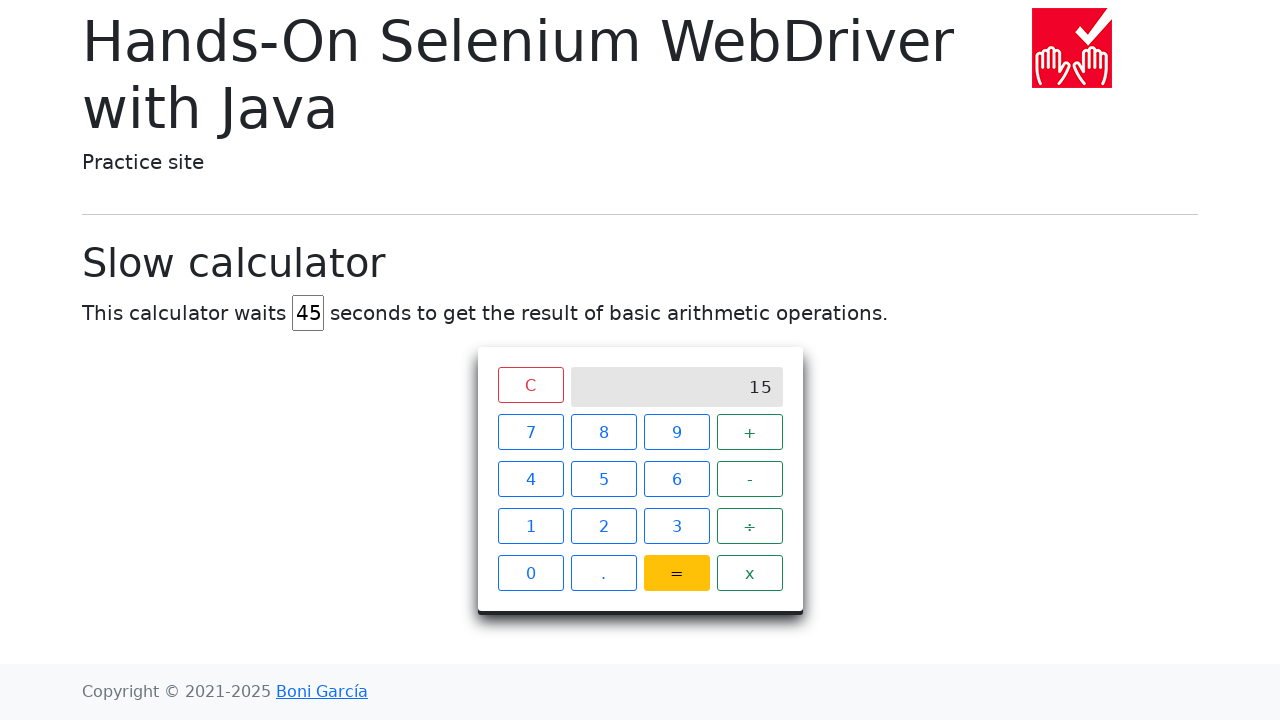